Tests the login form validation by submitting an empty username with a password, verifying that the appropriate error message "Username is required" is displayed.

Starting URL: https://www.saucedemo.com/

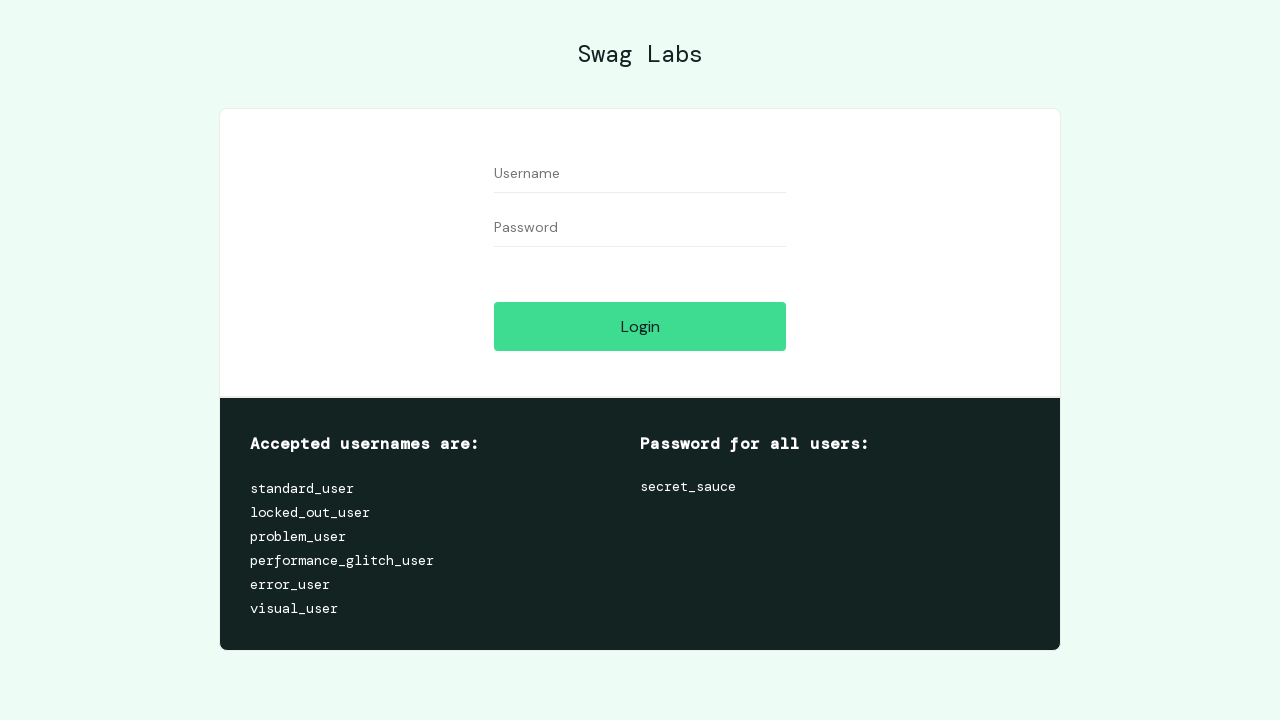

Waited for page to fully load (networkidle)
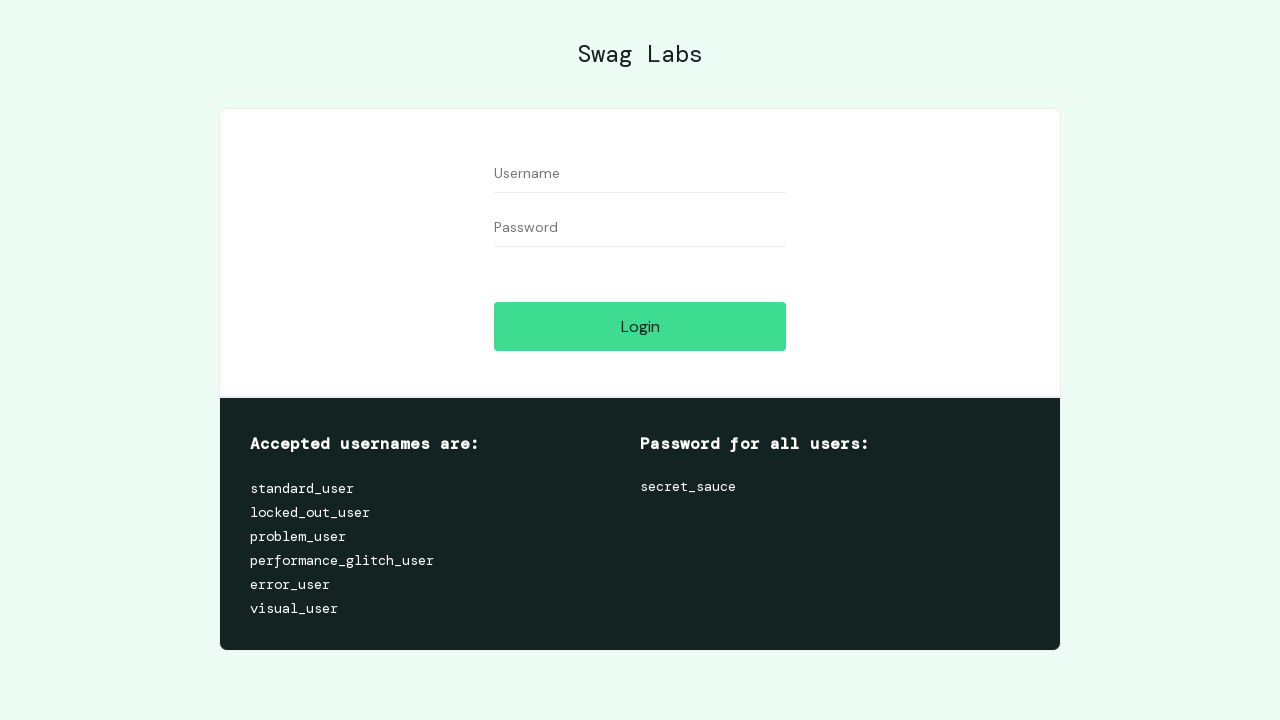

Filled username field with empty string to test validation on form #user-name
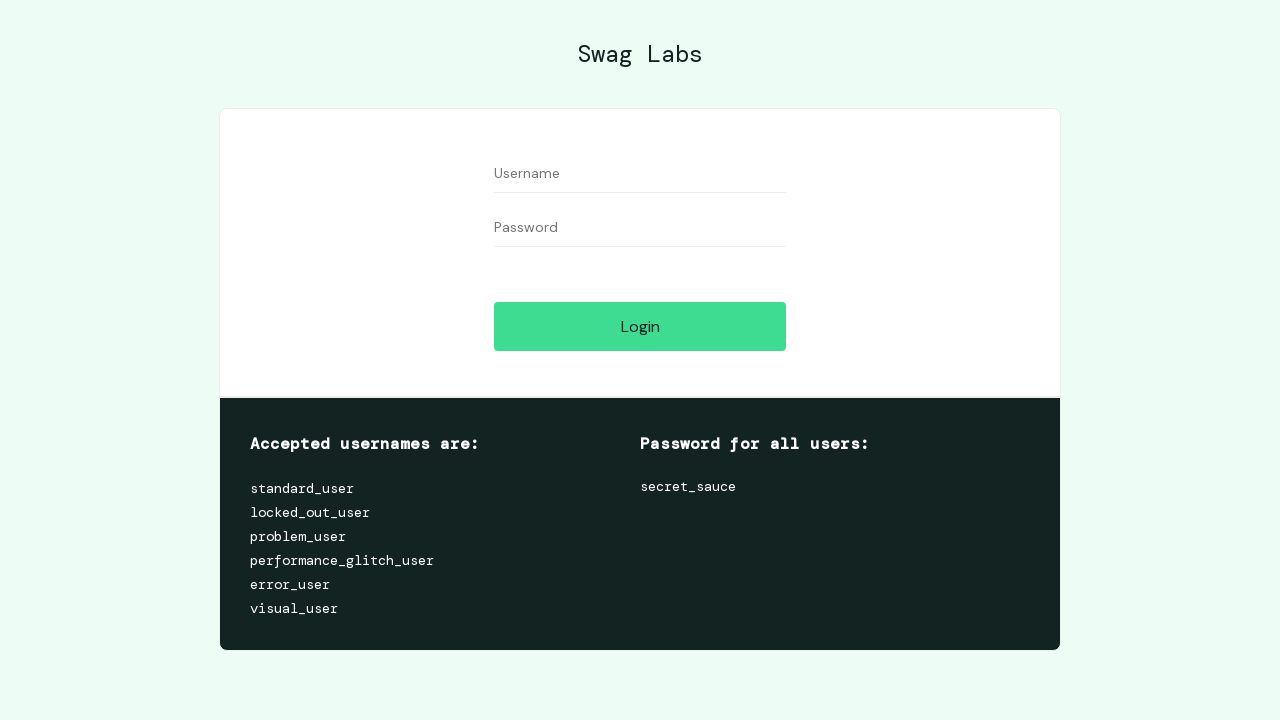

Filled password field with '1234567' on form #password
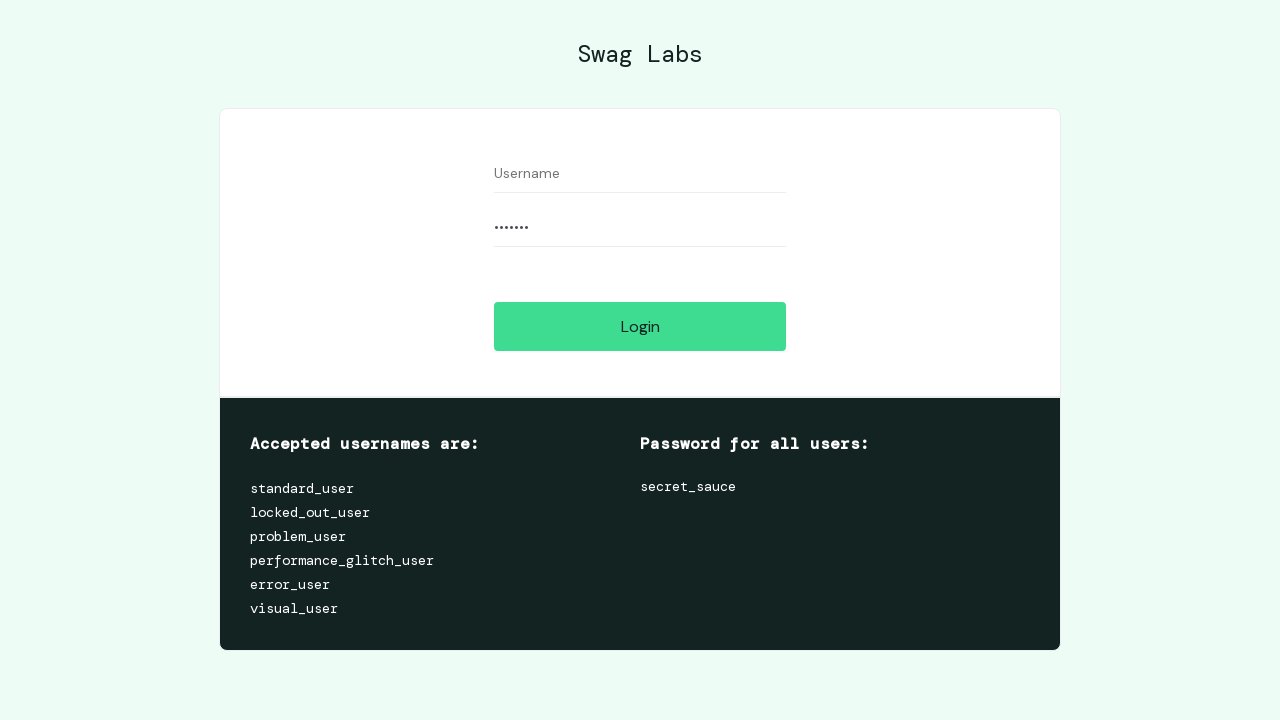

Clicked login button to submit form with empty username at (640, 326) on form #login-button
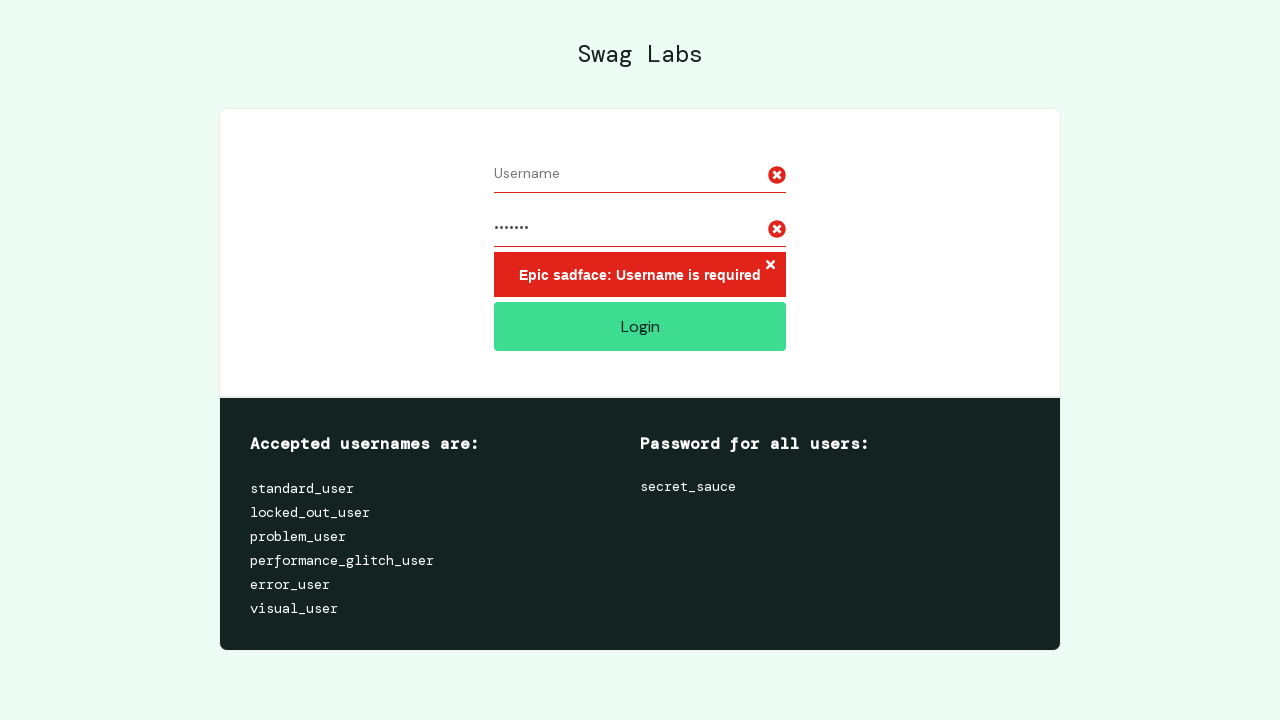

Verified error message 'Epic sadface: Username is required' is displayed
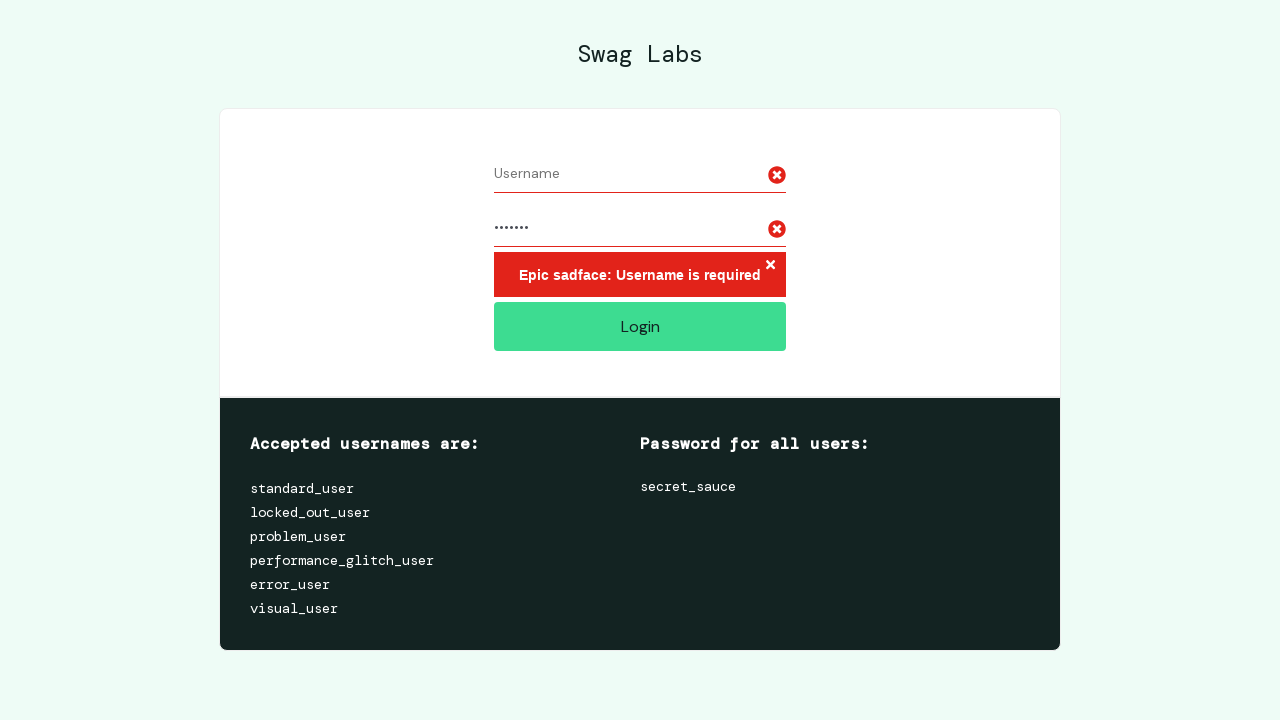

Verified login button is still visible (user not logged in)
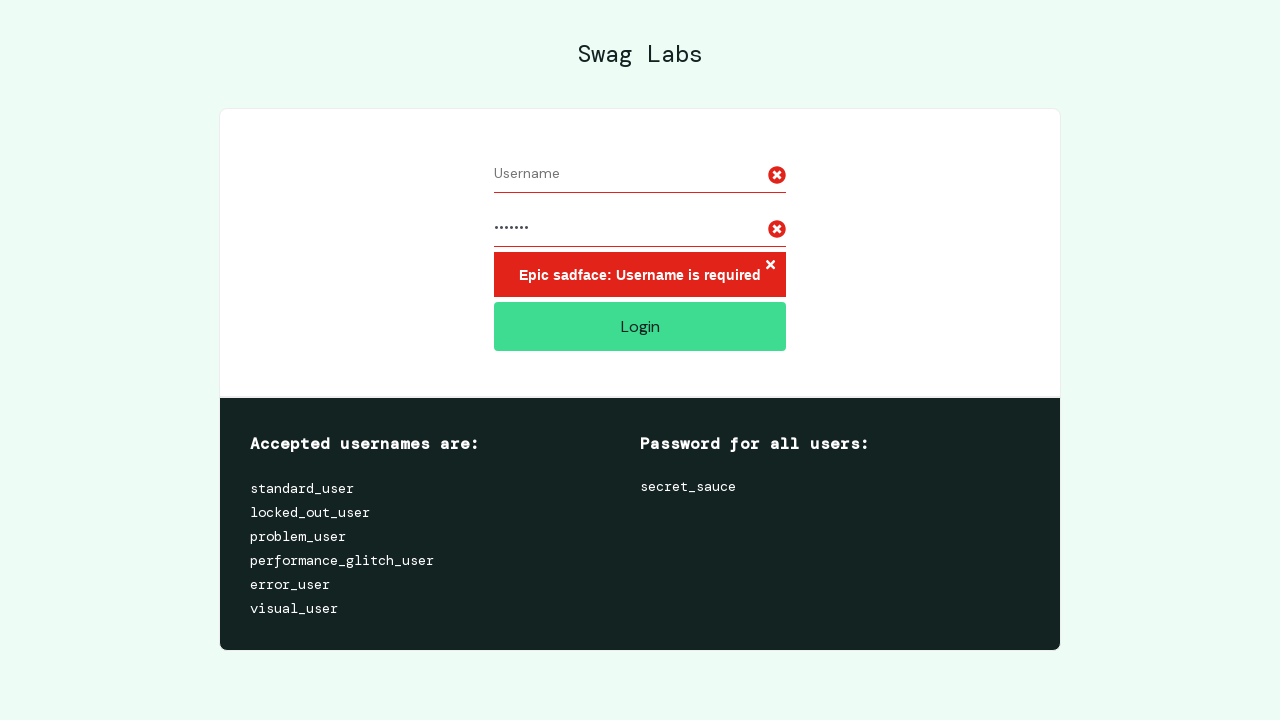

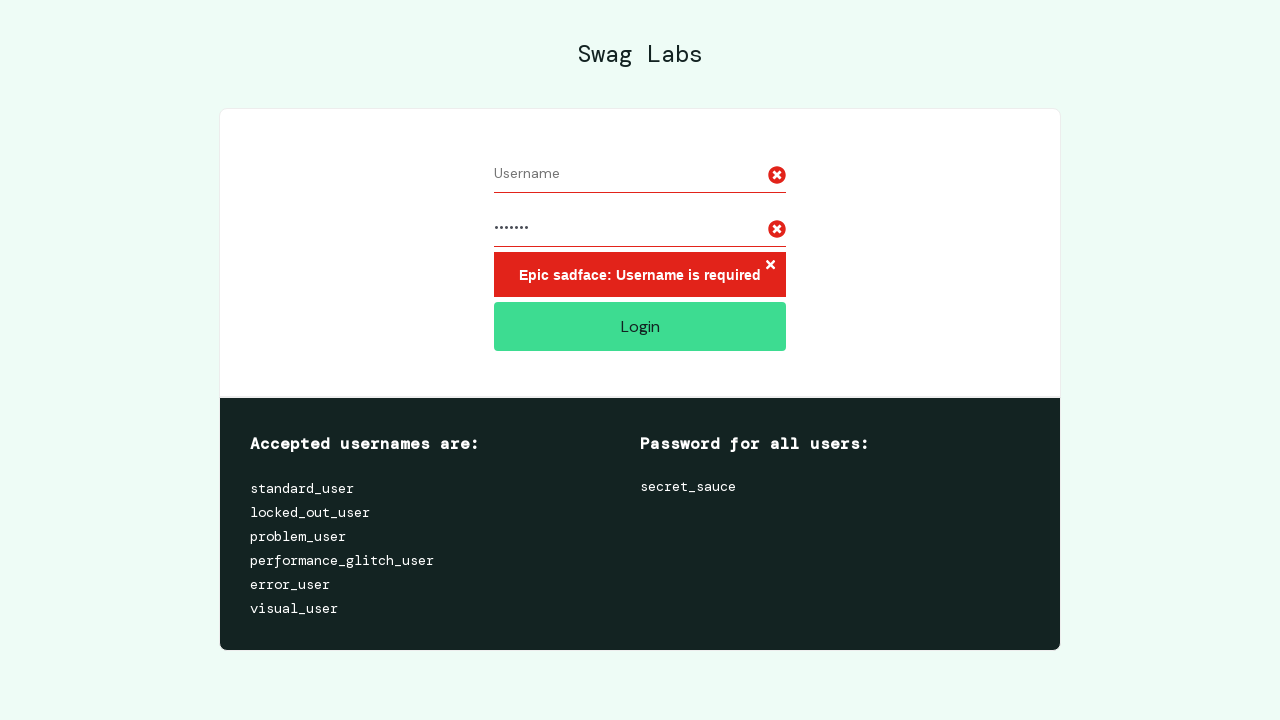